Tests dynamic controls page by clicking a checkbox, removing it, then enabling a text input field and entering text

Starting URL: https://the-internet.herokuapp.com/dynamic_controls

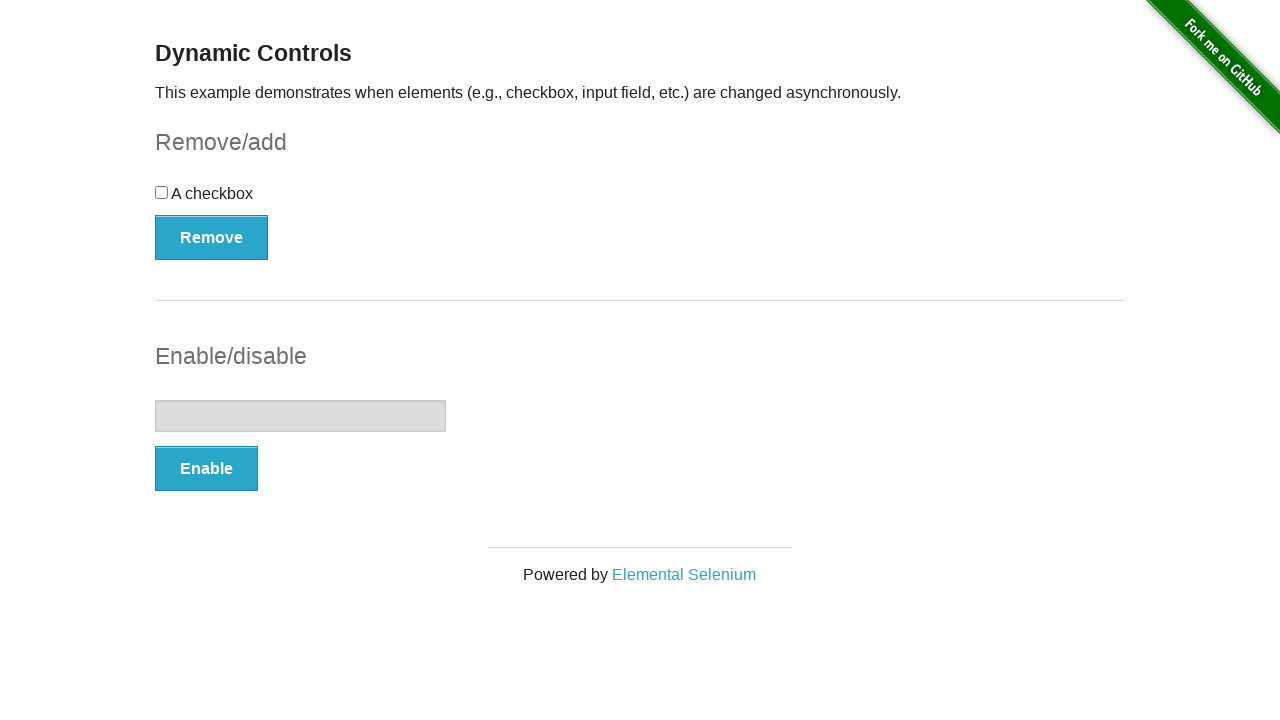

Clicked the checkbox on dynamic controls page at (162, 192) on input[type='checkbox']
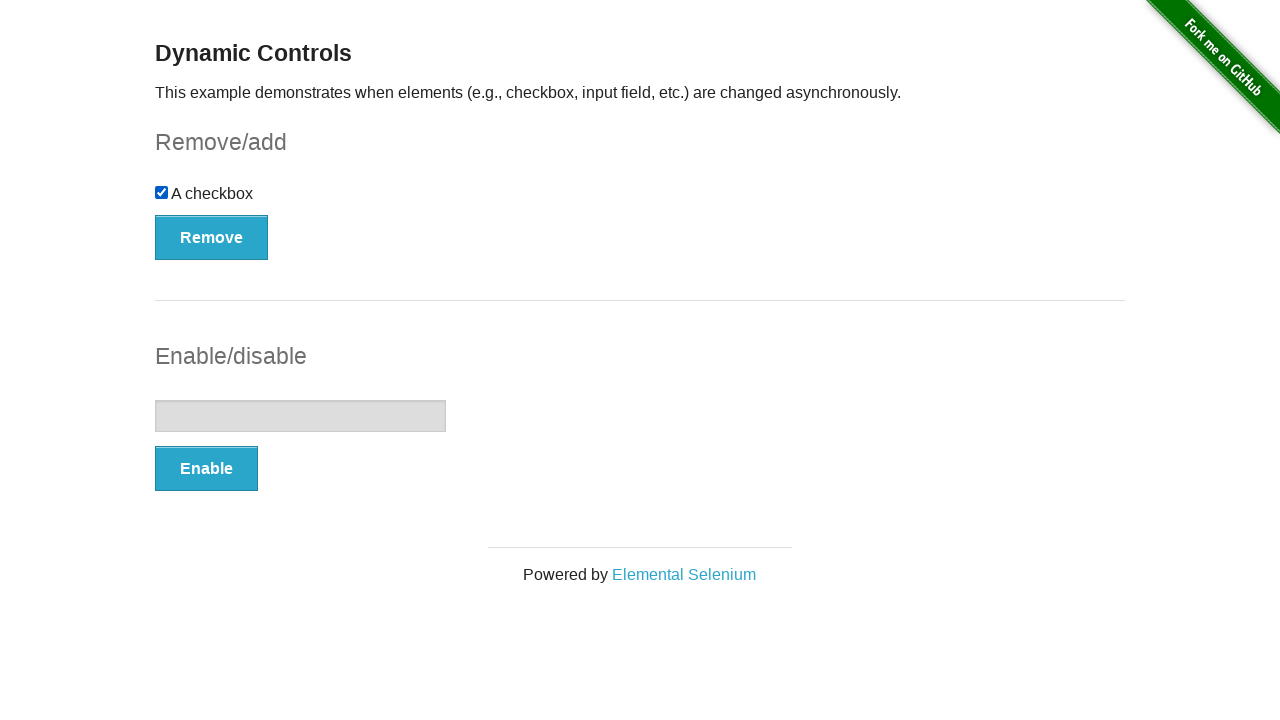

Clicked the Remove button to remove the checkbox at (212, 237) on xpath=//button[text()='Remove']
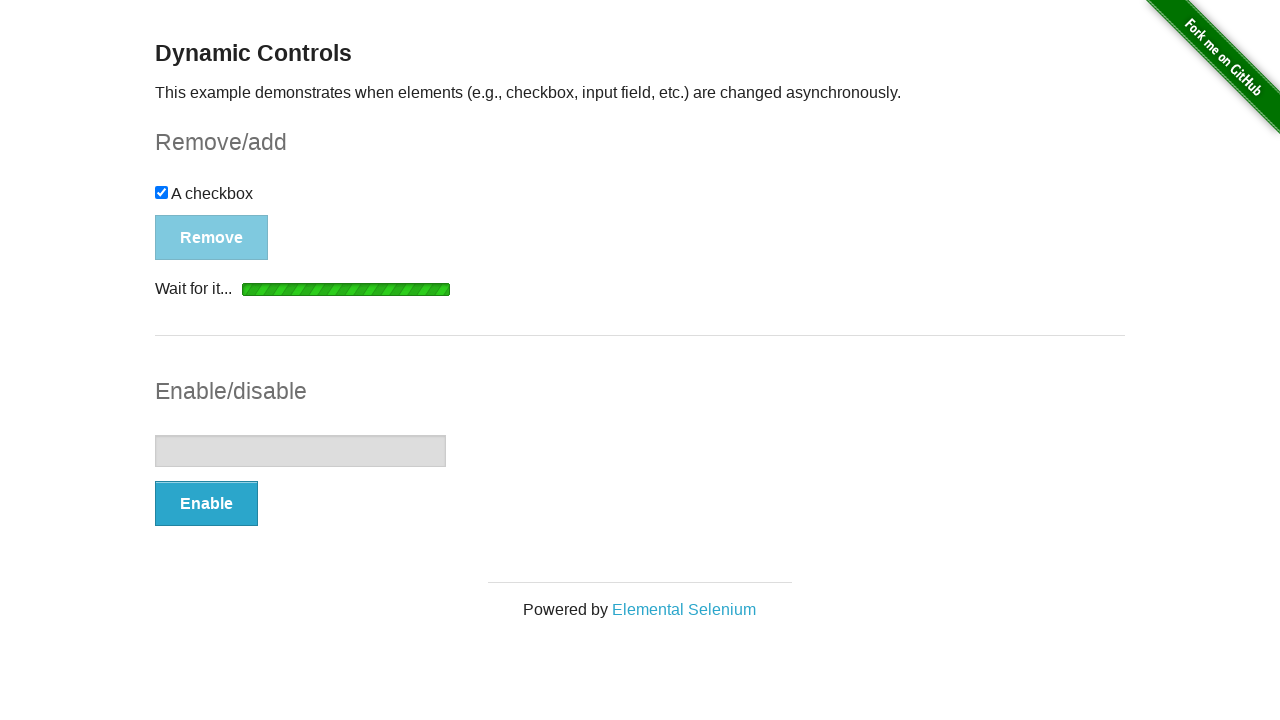

Removal message appeared confirming checkbox was removed
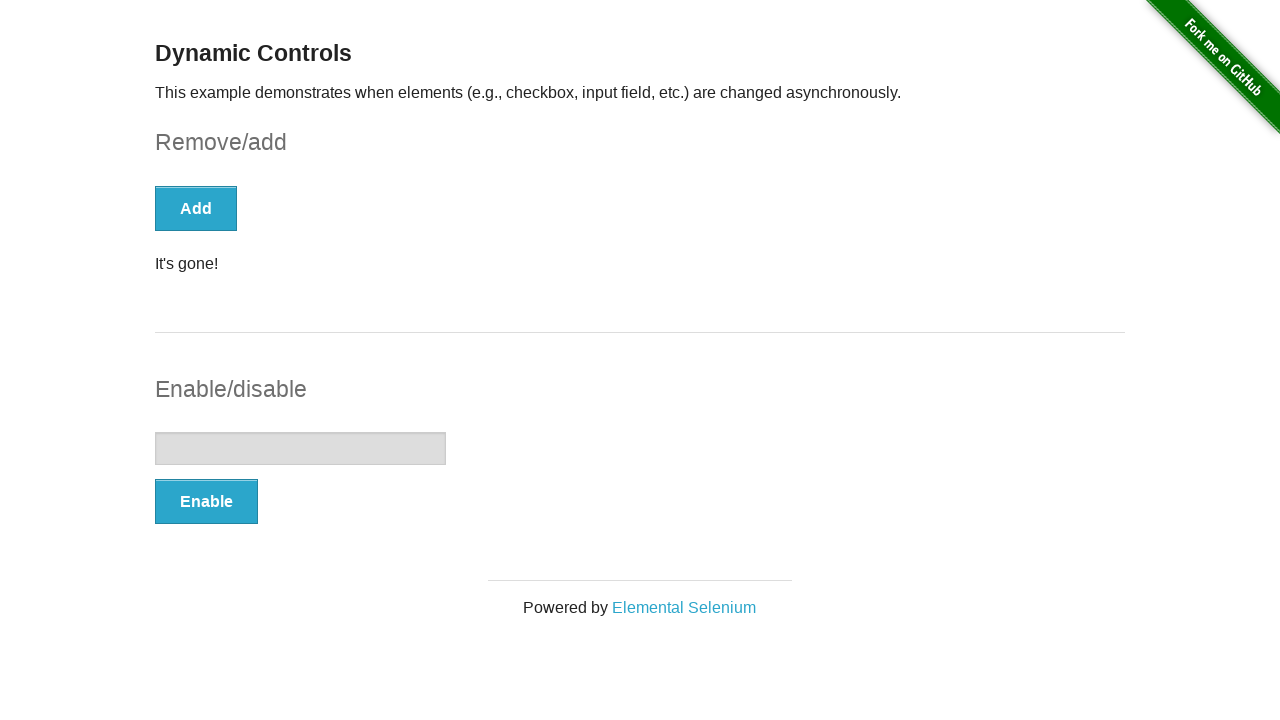

Clicked the Enable button to enable the text input field at (206, 501) on xpath=//button[text()='Enable']
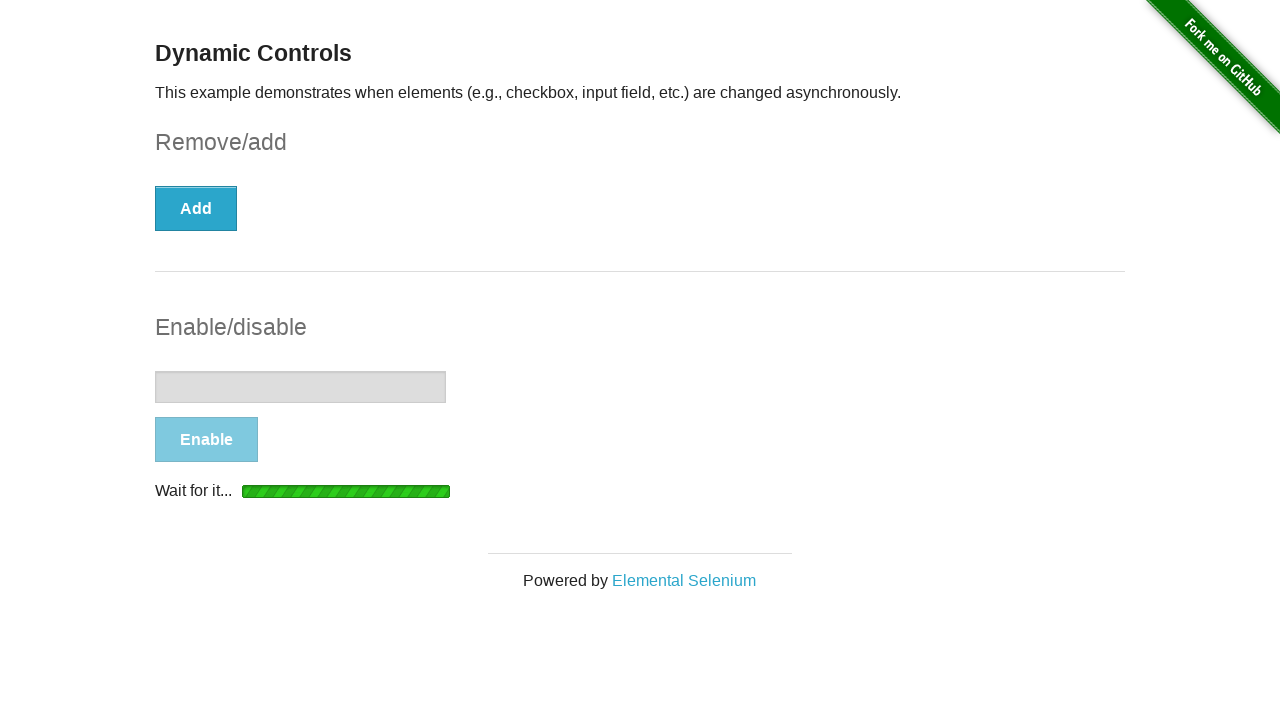

Text input field became enabled and ready for input
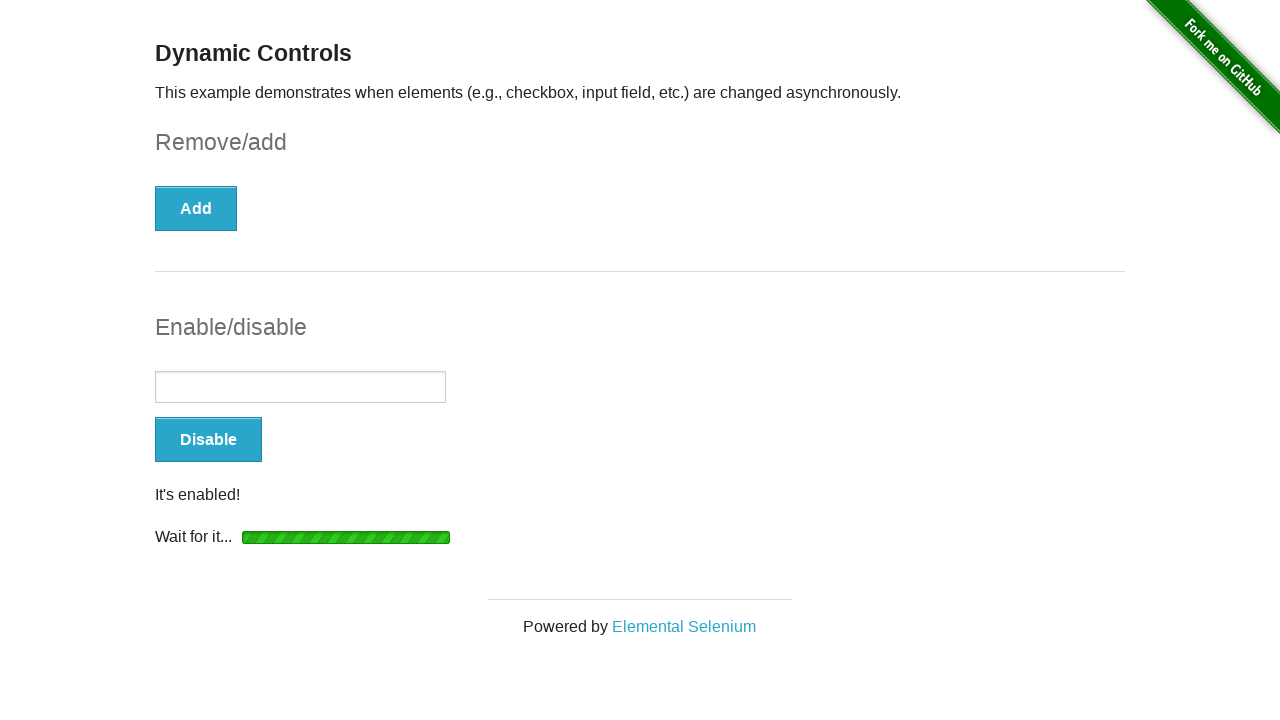

Entered text 'abracadabra' into the enabled text input field on input[type='text']
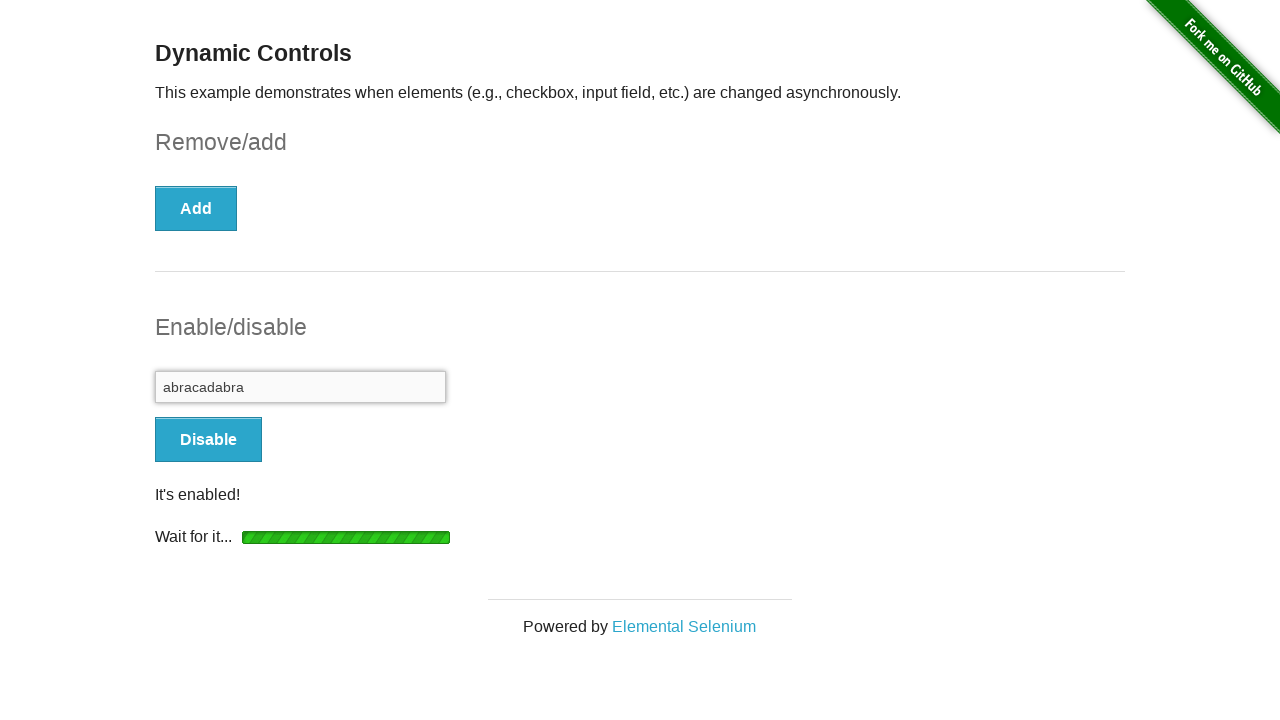

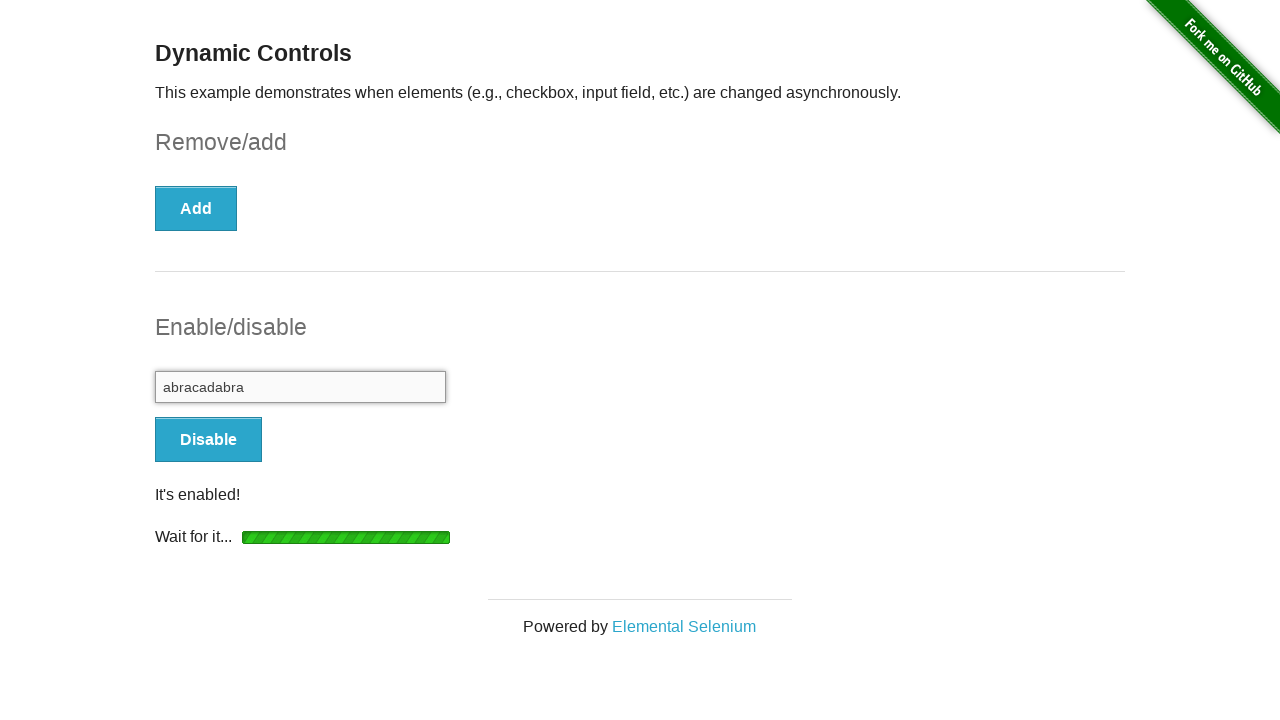